Navigates to demoqa.com and clicks on the "Alerts, Frame & Windows" button to open the alerts practice section

Starting URL: https://demoqa.com/

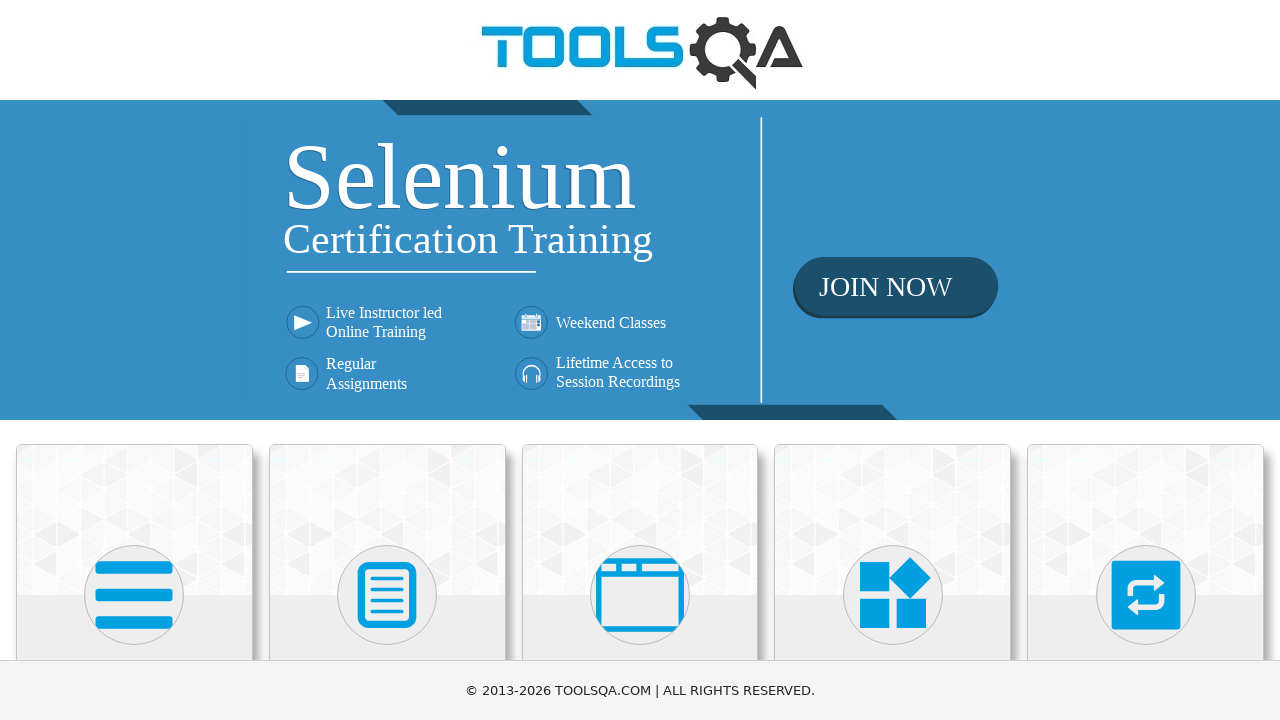

Clicked on the 'Alerts, Frame & Windows' button to open the alerts practice section at (640, 595) on xpath=(//*[@fill='currentColor'])[3]
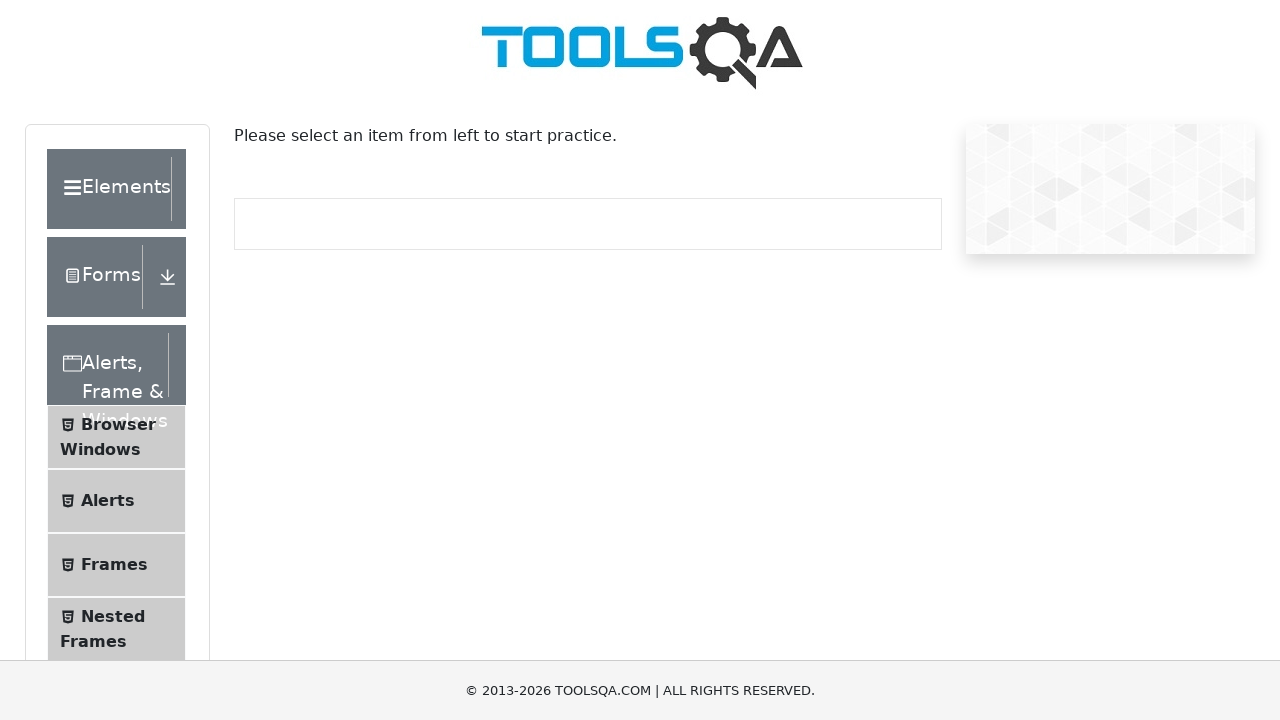

Alerts practice section menu loaded and ready
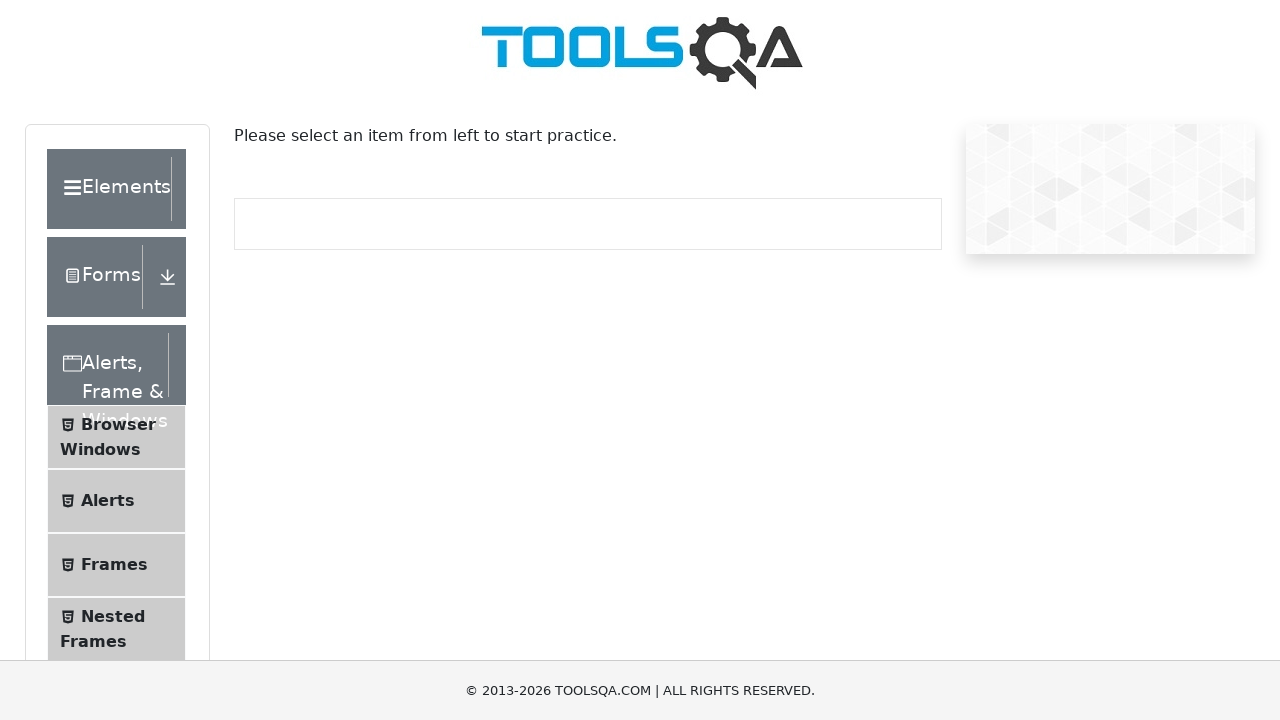

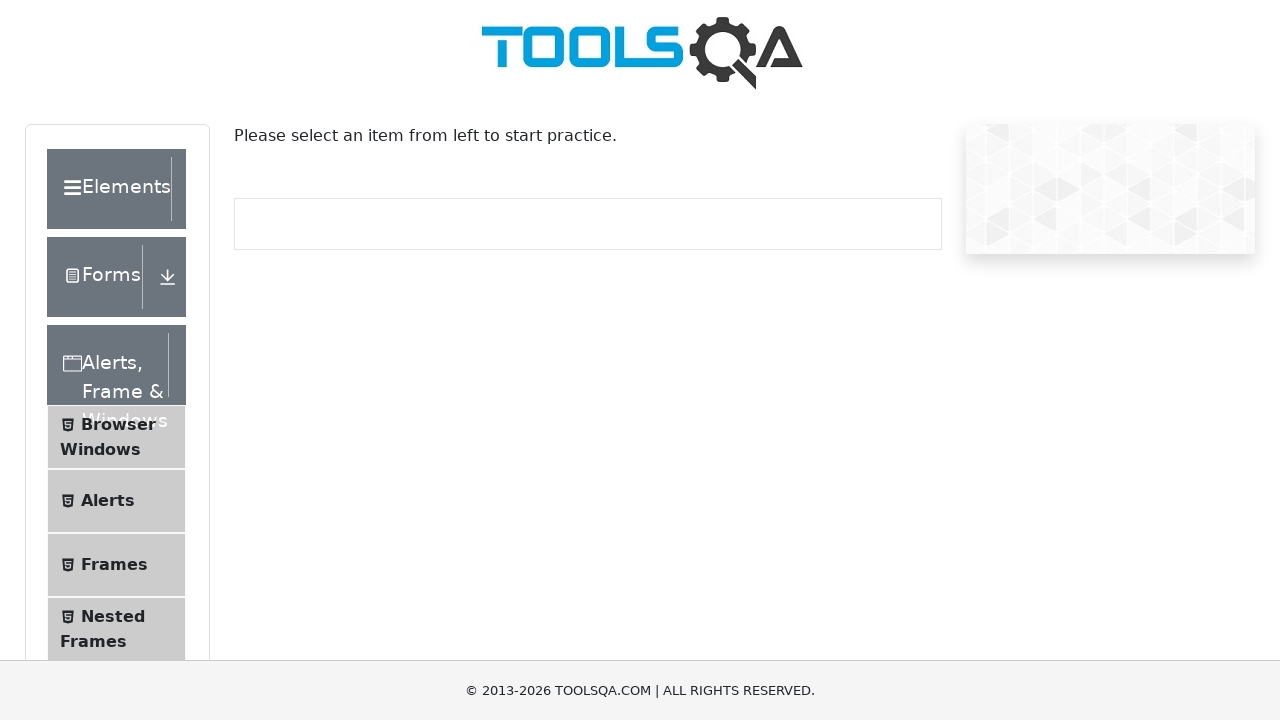